Tests JavaScript confirm dialog by clicking the confirm button, verifying text, and dismissing it

Starting URL: https://the-internet.herokuapp.com/javascript_alerts

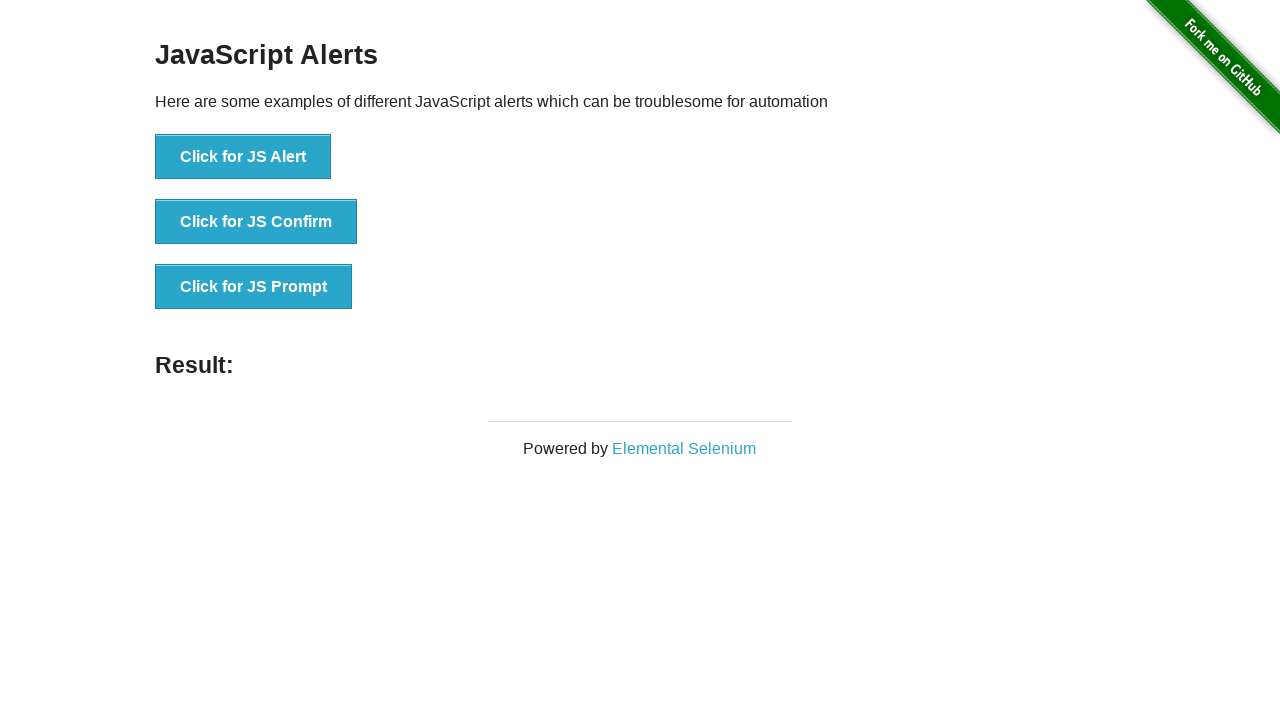

Set up dialog handler to dismiss confirm dialogs
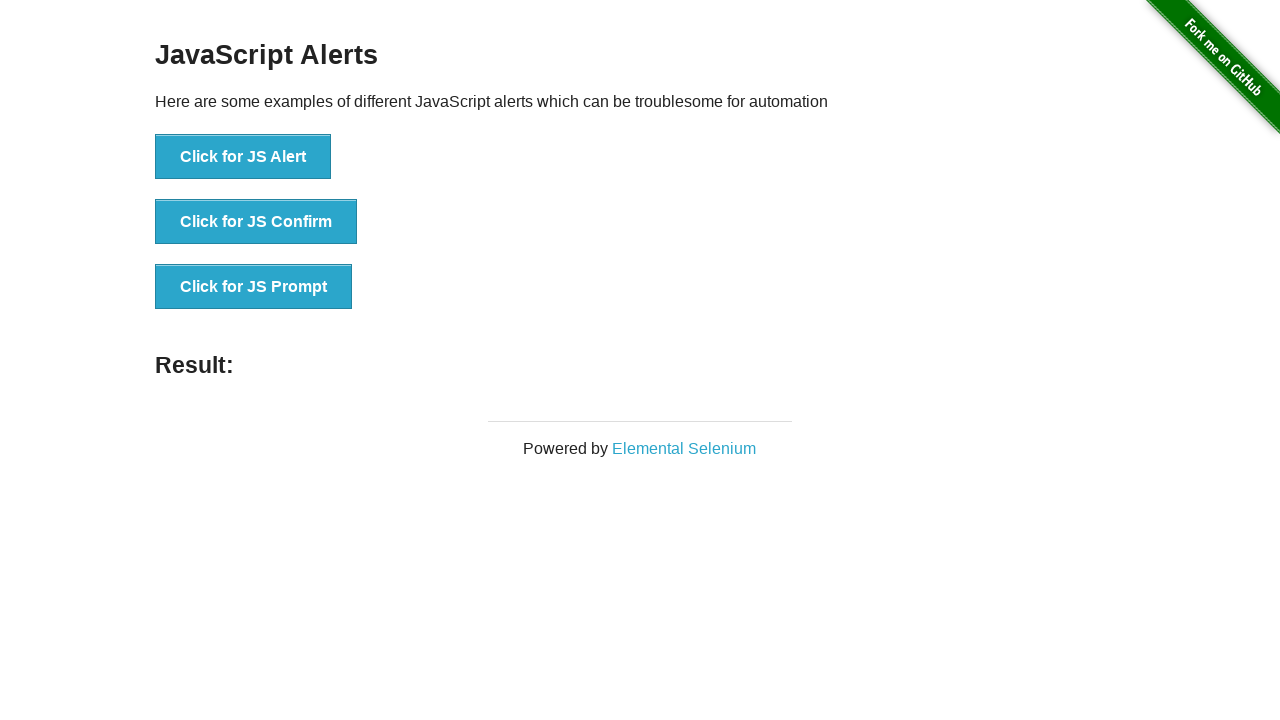

Clicked button to trigger JavaScript confirm dialog at (256, 222) on button[onclick='jsConfirm()']
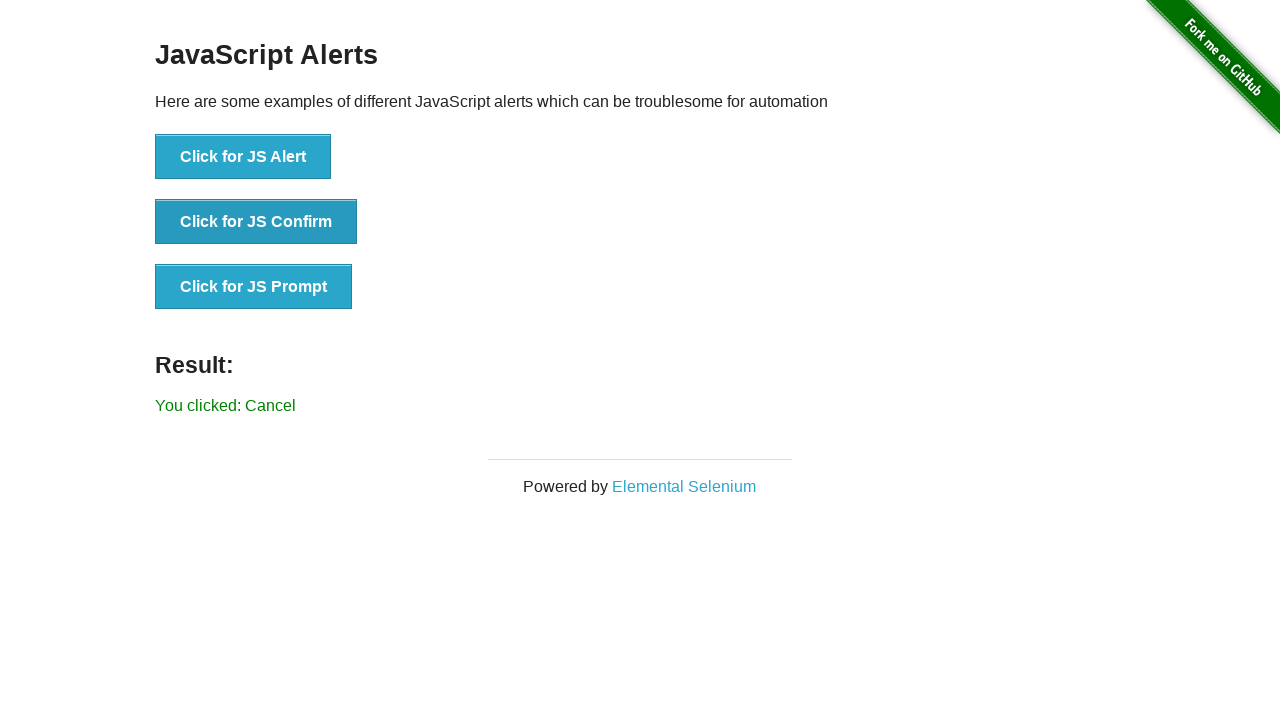

Verified result text shows 'You clicked: Cancel'
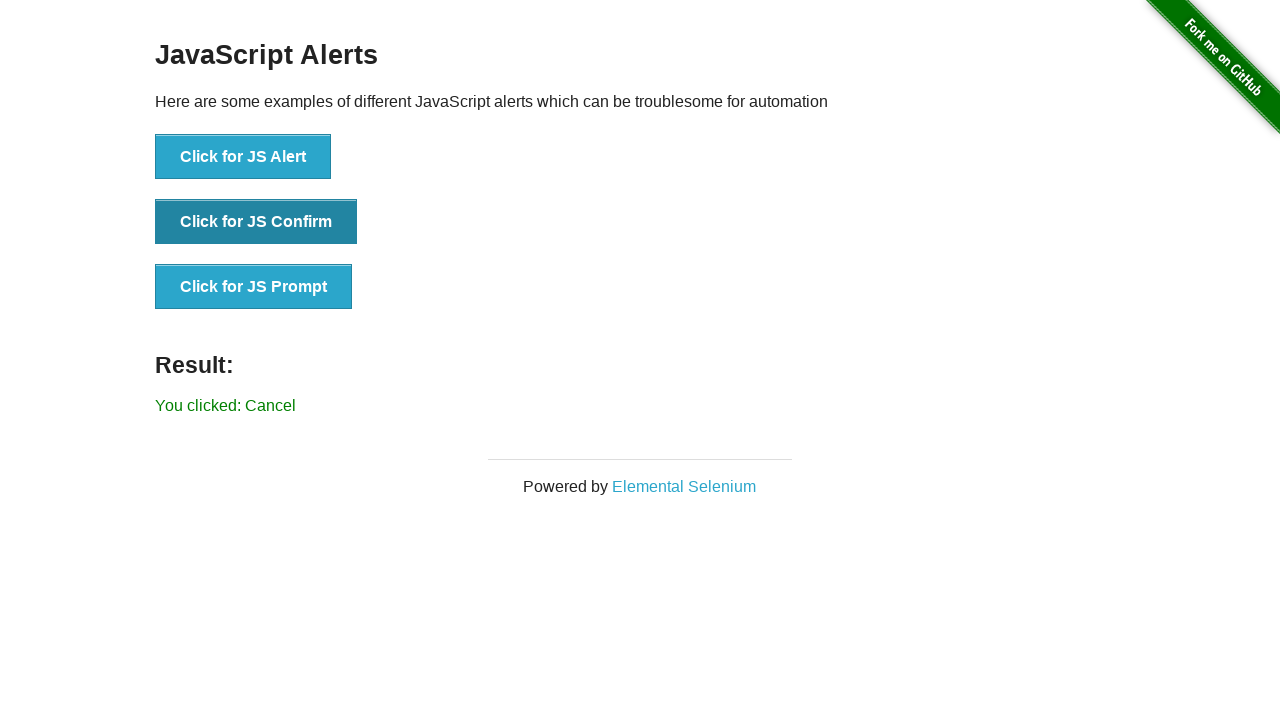

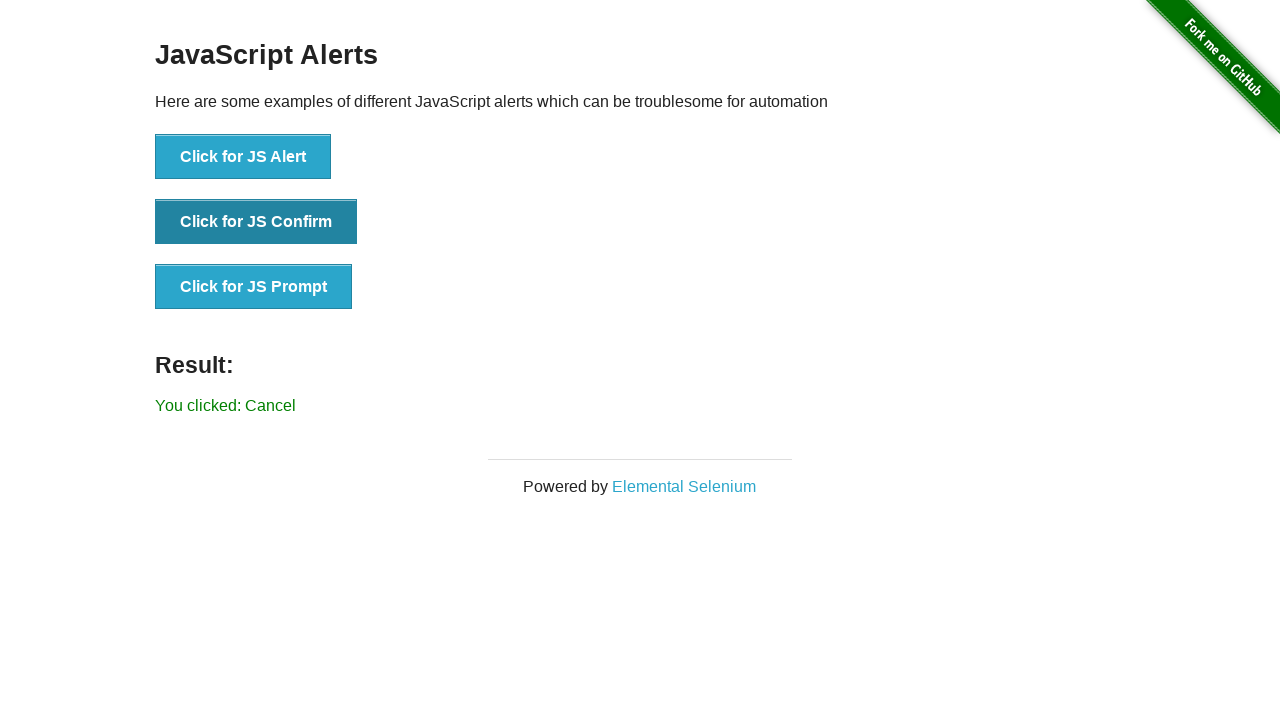